Tests various WebElement methods by interacting with a registration form, including filling the name field and examining properties of form elements

Starting URL: https://demoapps.qspiders.com/ui?scenario=1

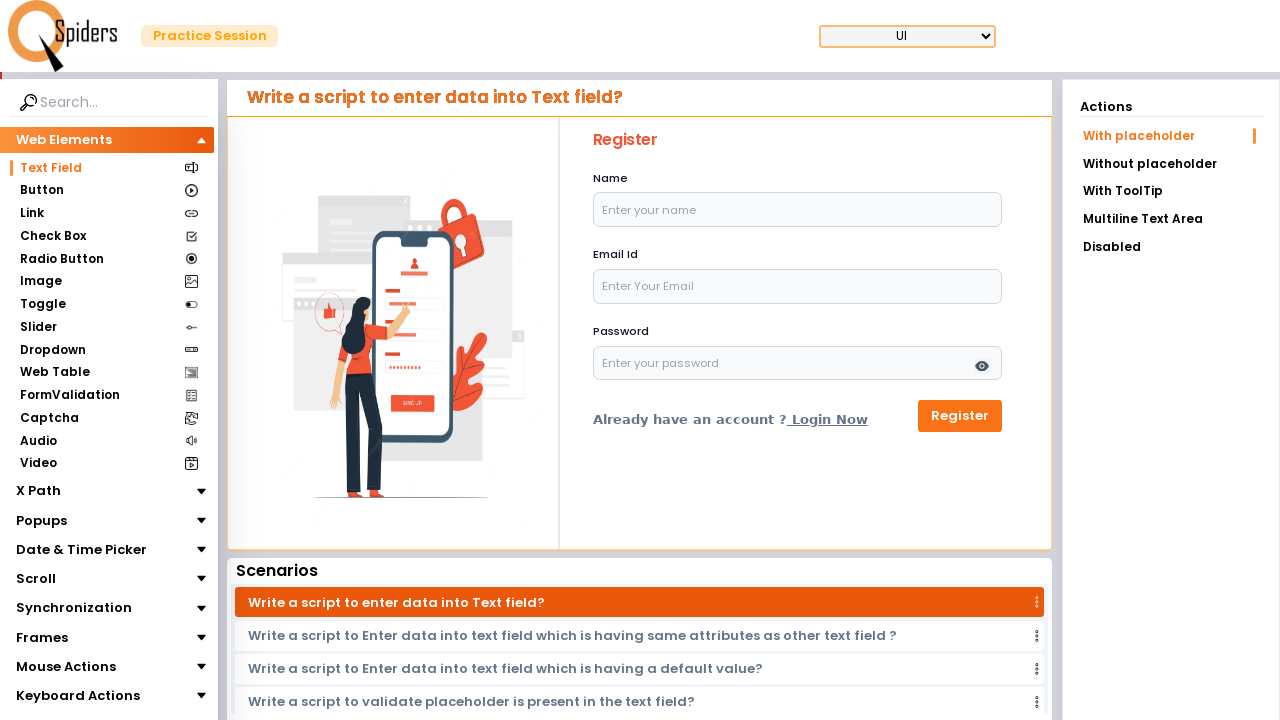

Filled name field with 'Nitish' on #name
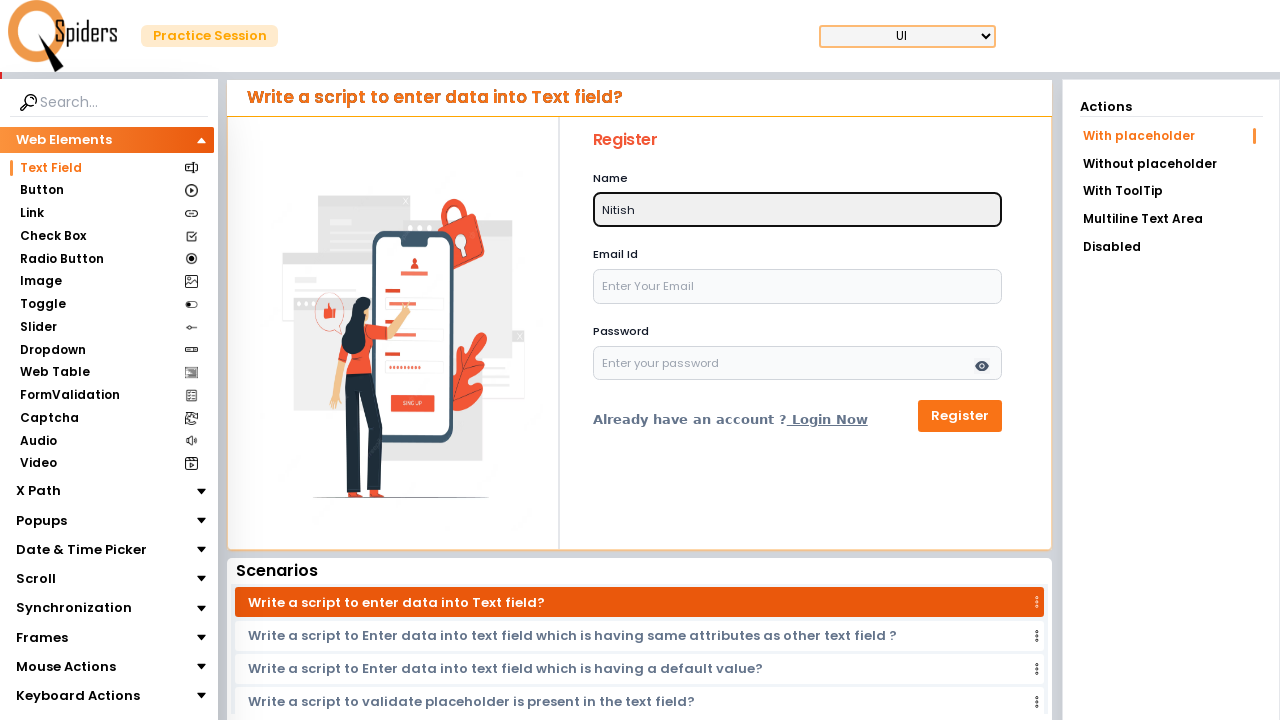

Clicked Register button to submit form at (960, 416) on button:has-text('Register')
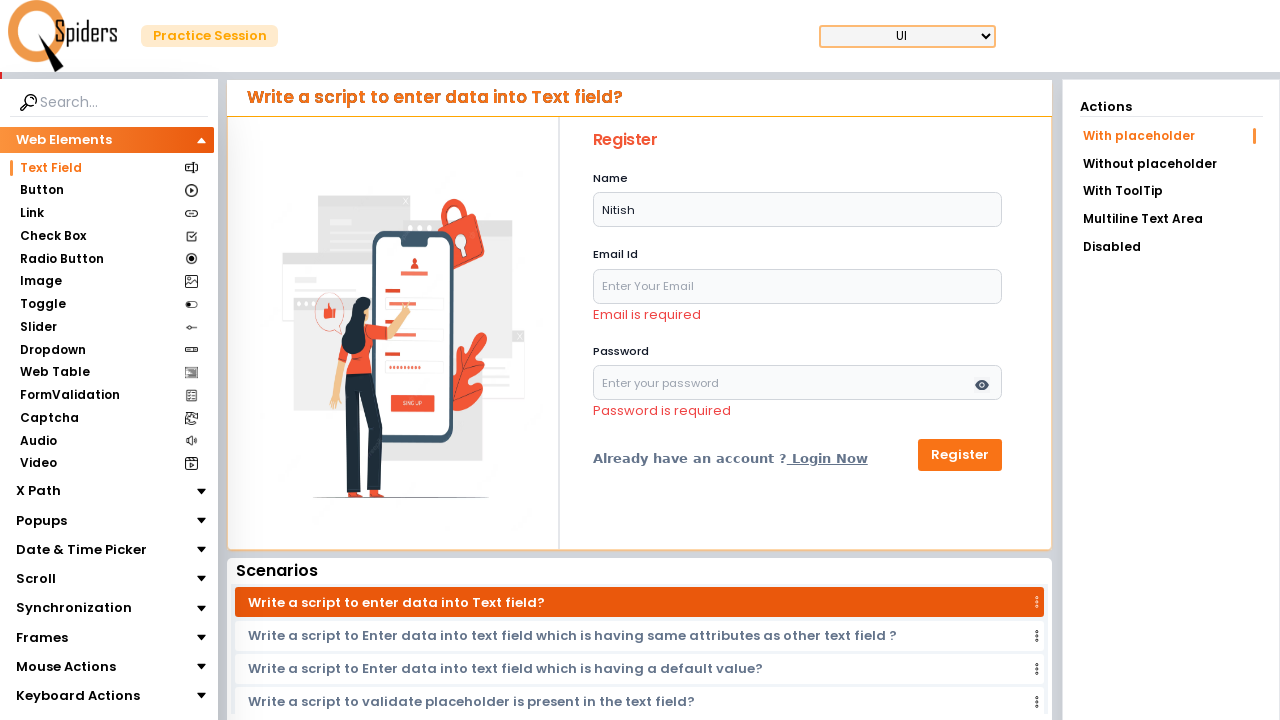

Error message with 'required' text appeared
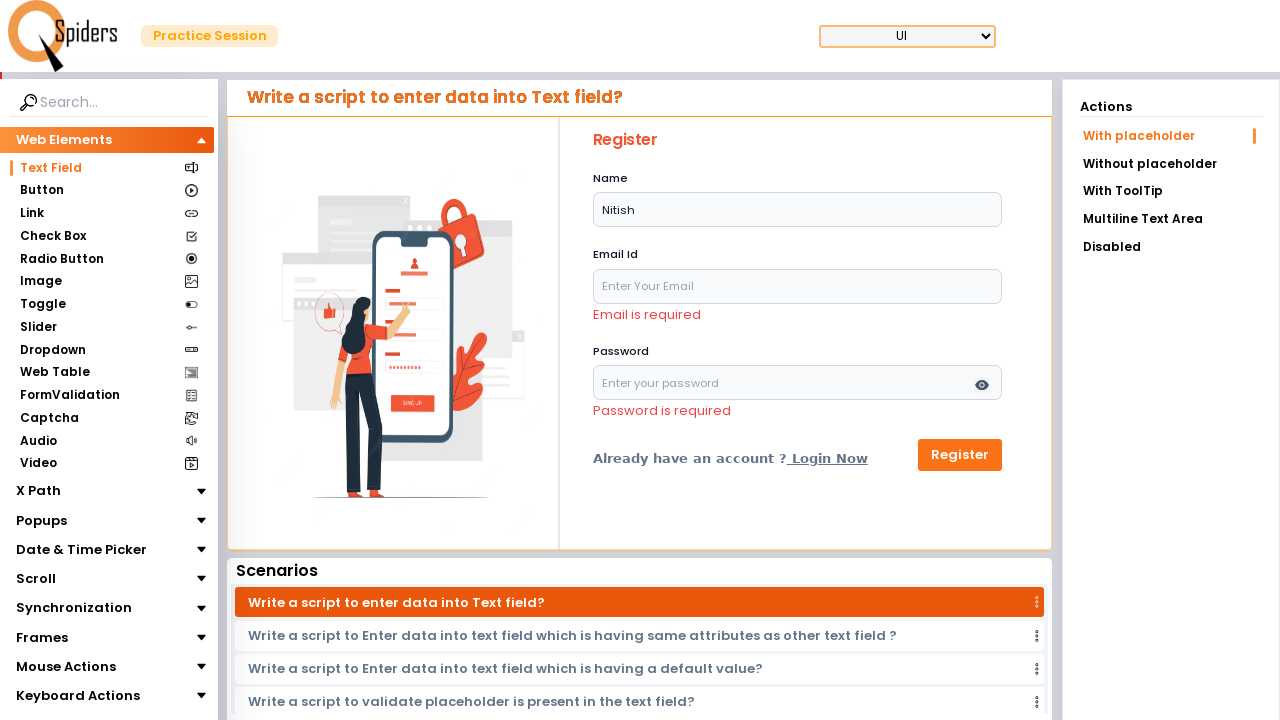

Located email field element
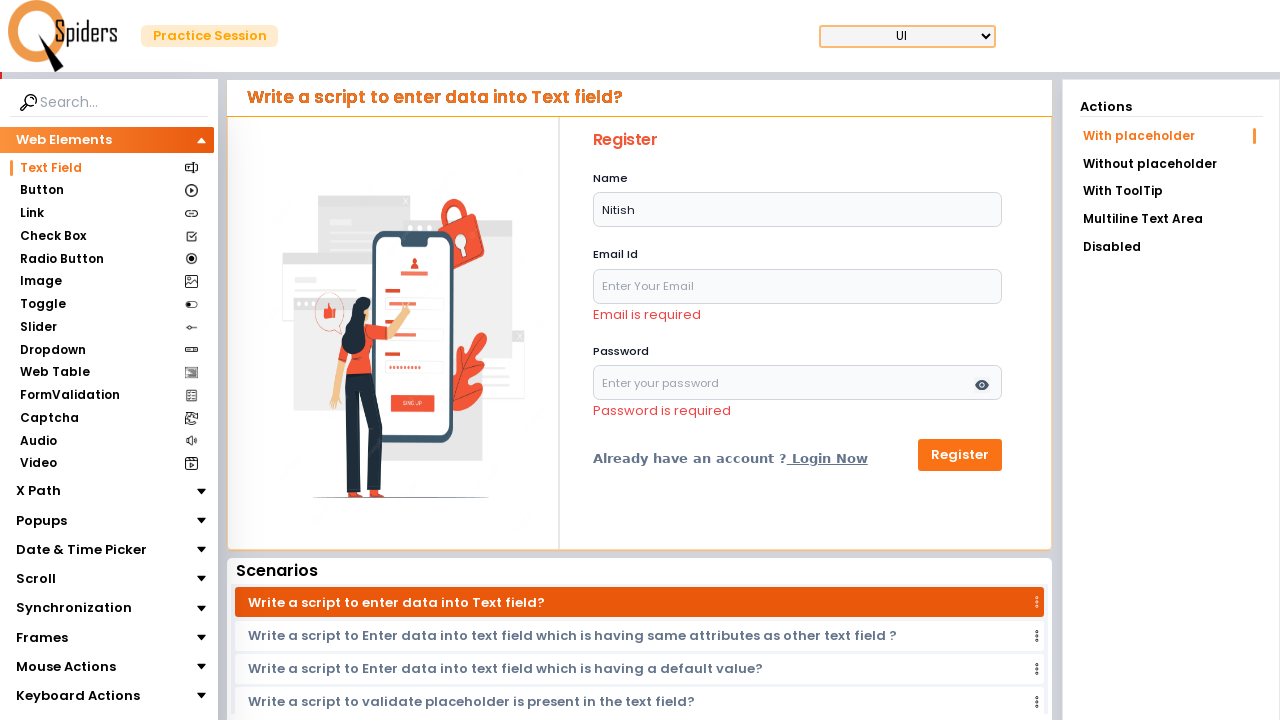

Located Register button element
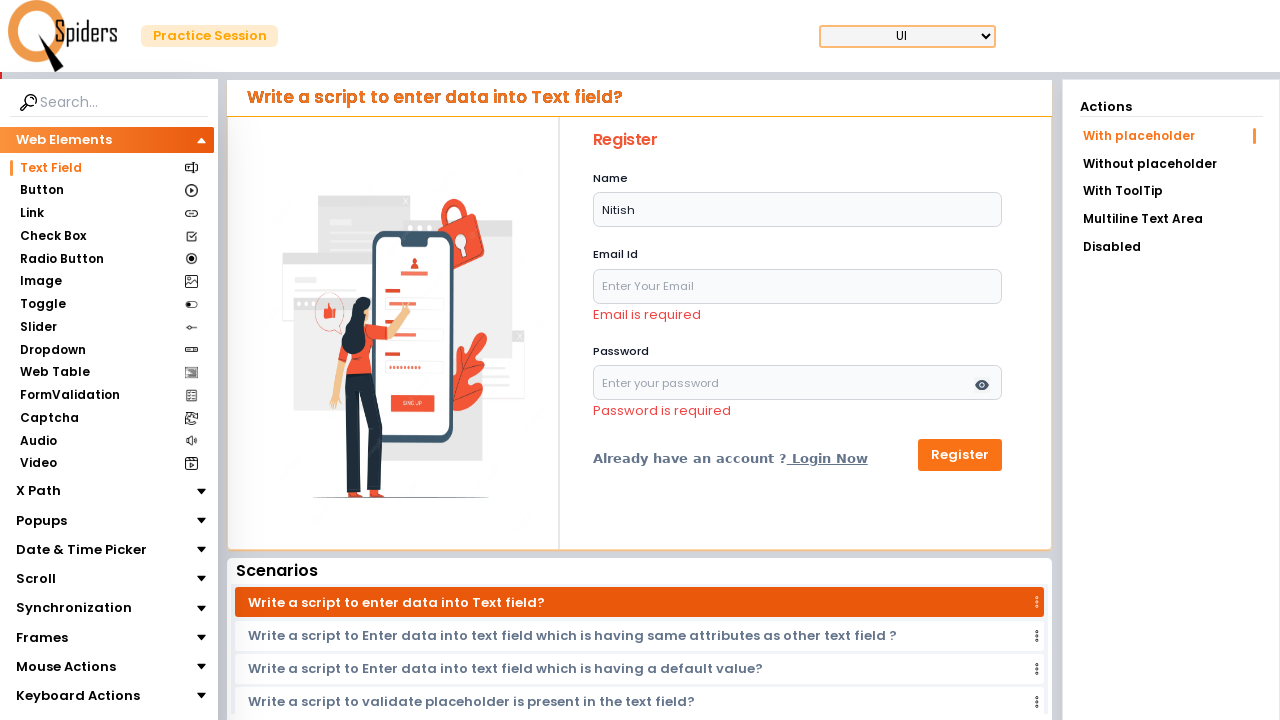

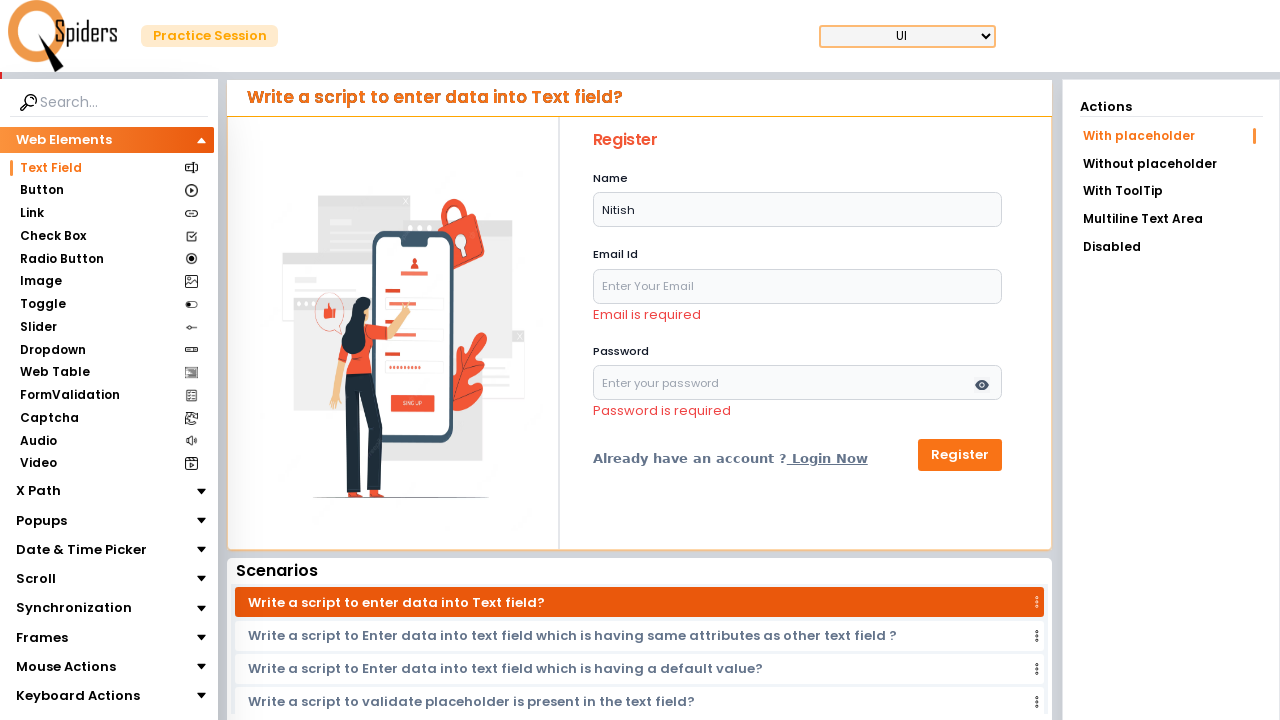